Tests window handling by clicking a link that opens a new window, switching to the child window to extract text, then switching back to the parent window to fill a form field with the extracted data.

Starting URL: https://rahulshettyacademy.com/loginpagePractise/#

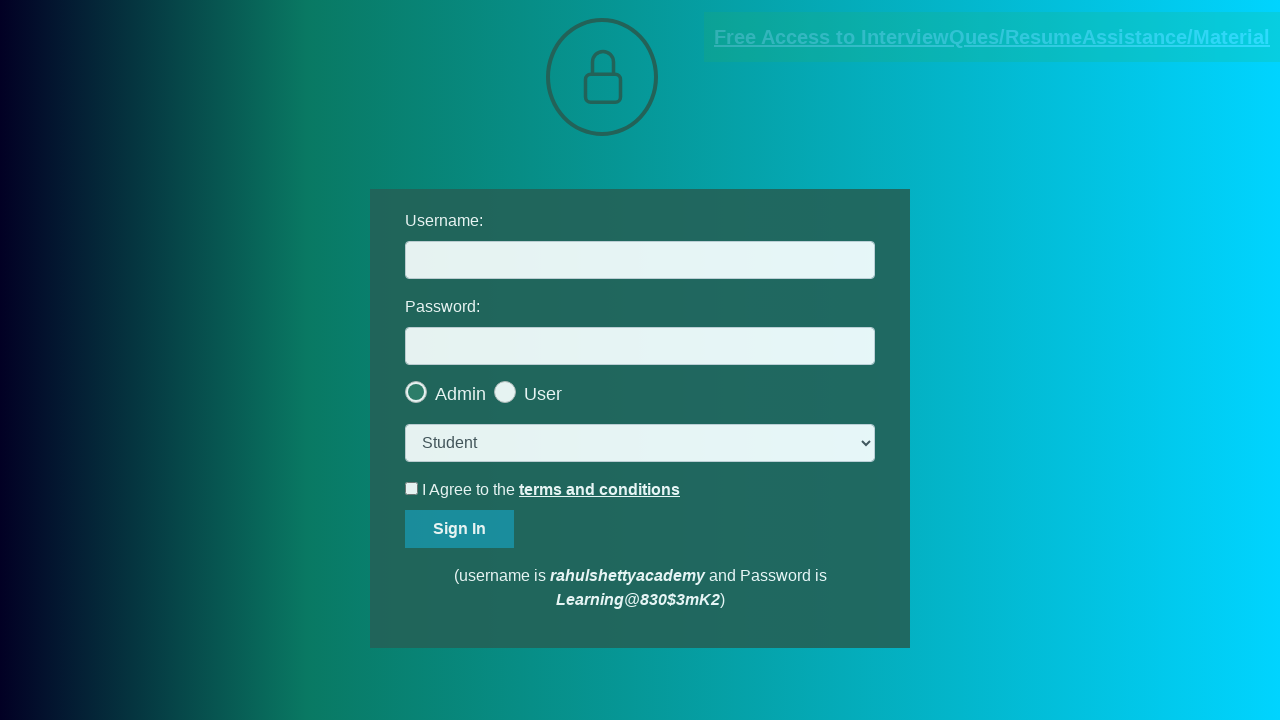

Clicked blinking text link to open new window at (992, 37) on .blinkingText
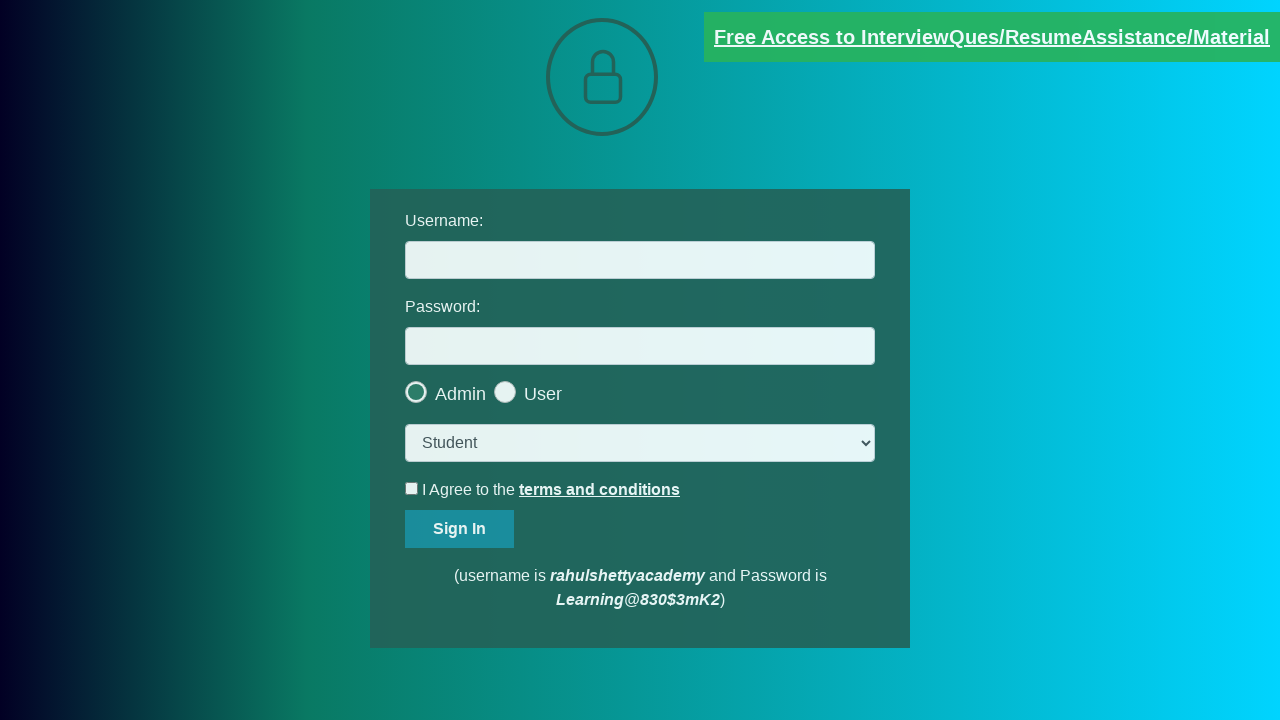

Captured new child window page object
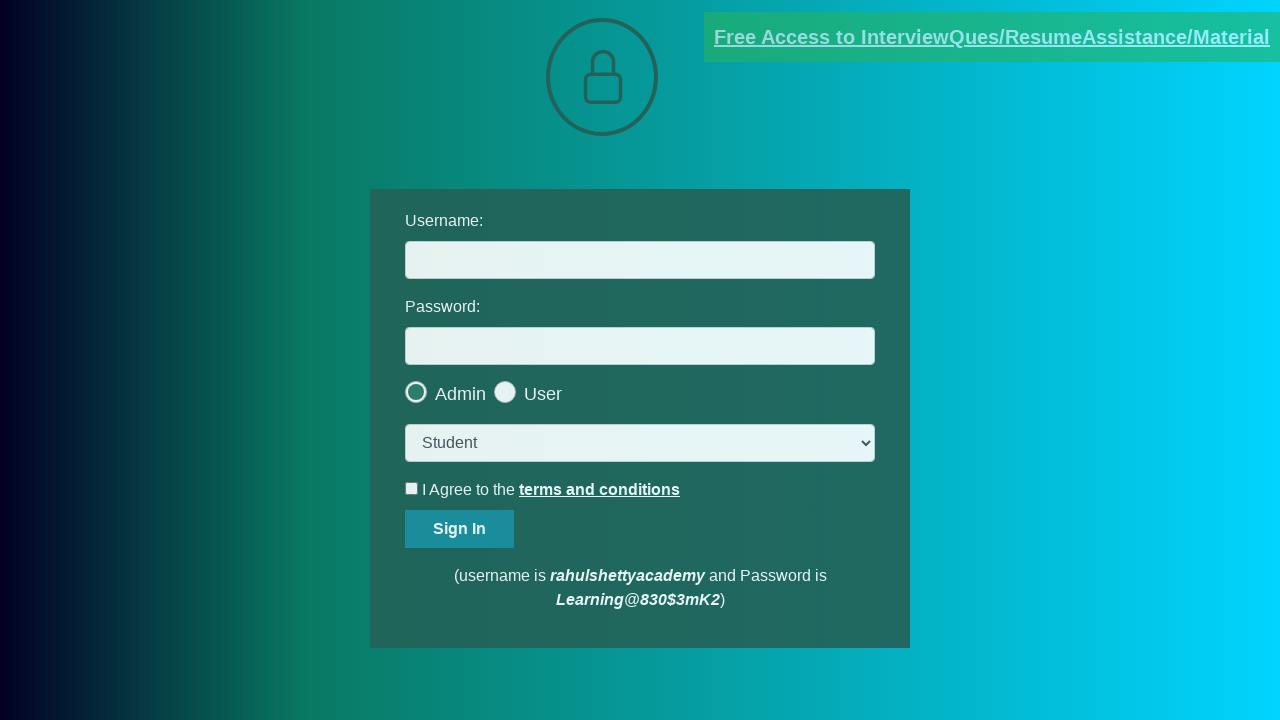

Child window page loaded successfully
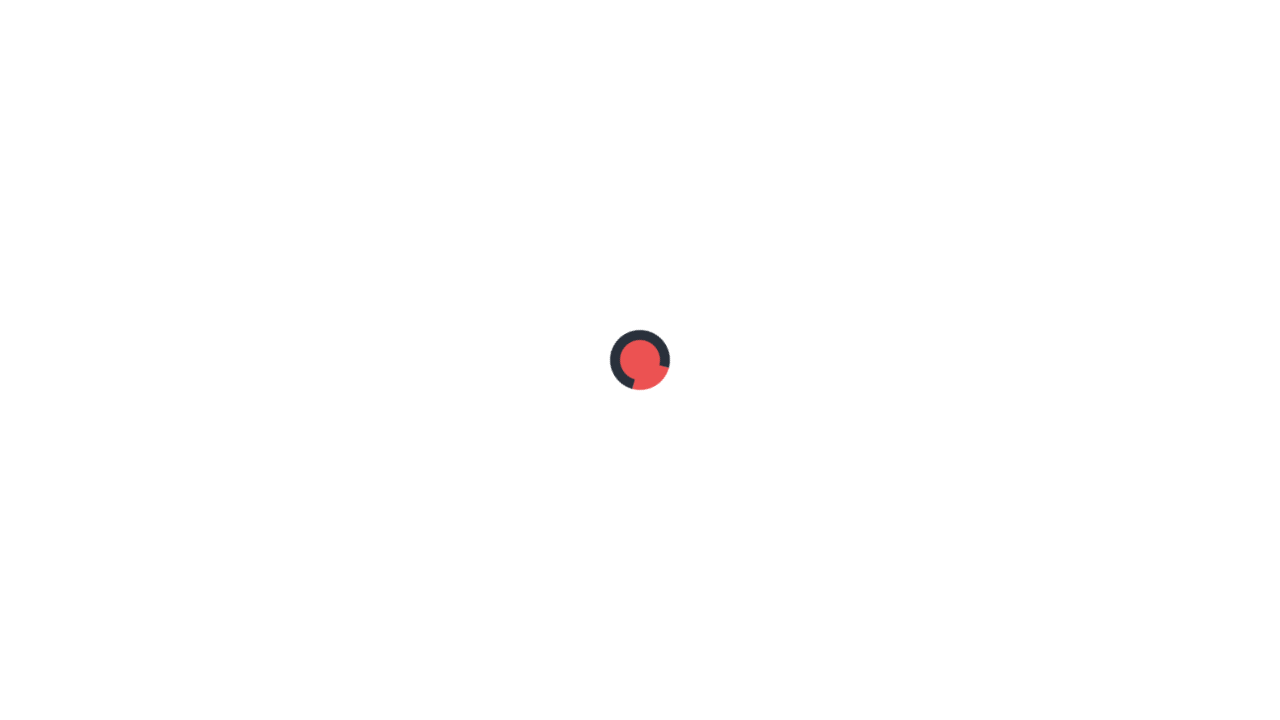

Extracted text from red paragraph in child window
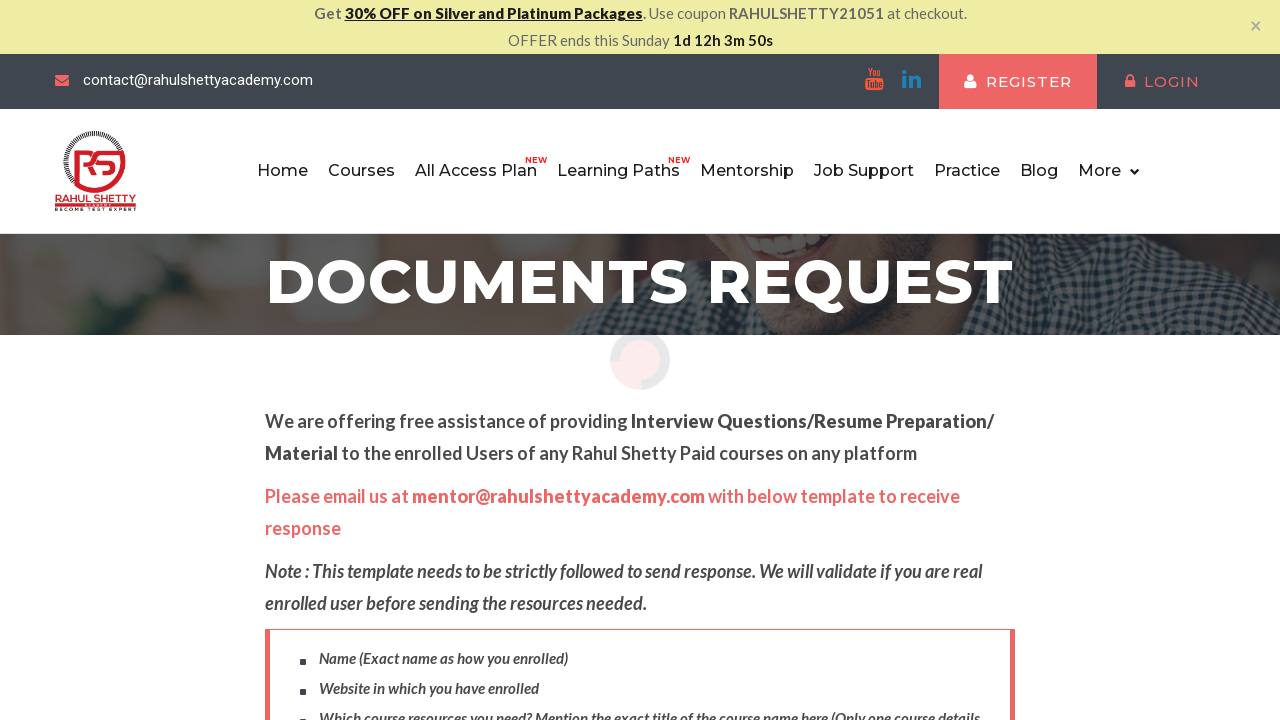

Parsed email ID from text: mentor@rahulshettyacademy.com
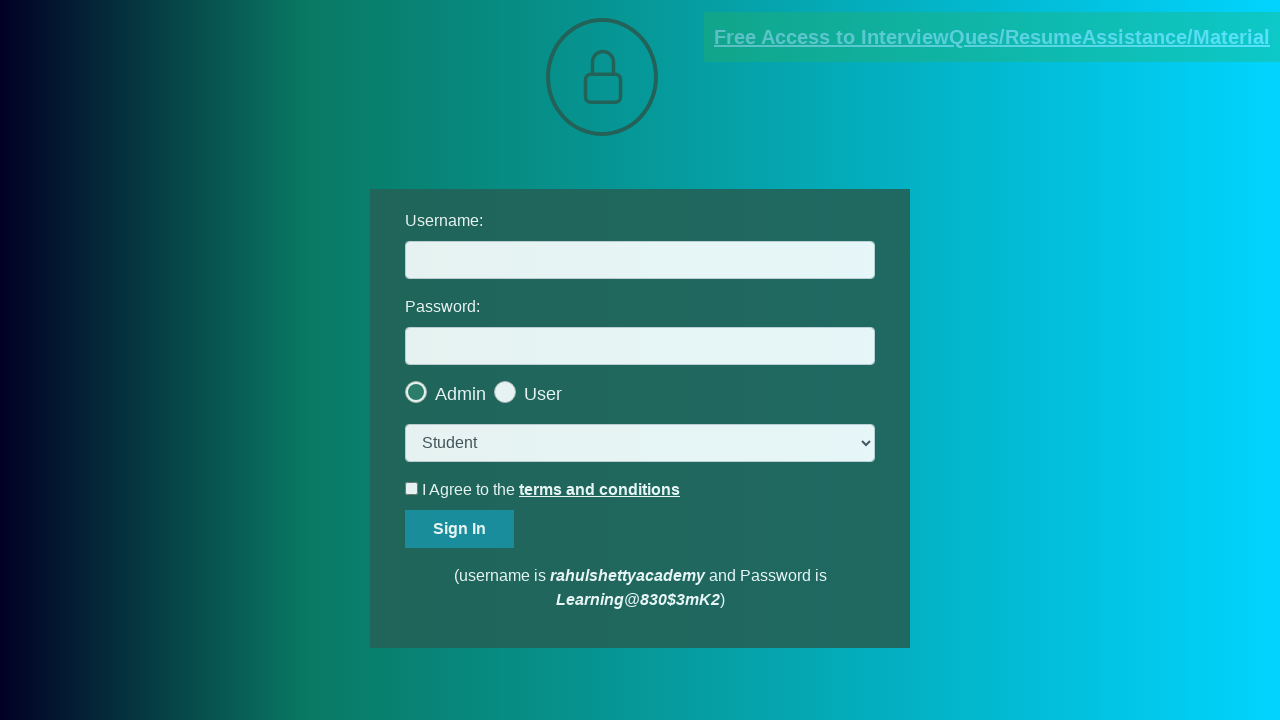

Filled username field with extracted email: mentor@rahulshettyacademy.com on #username
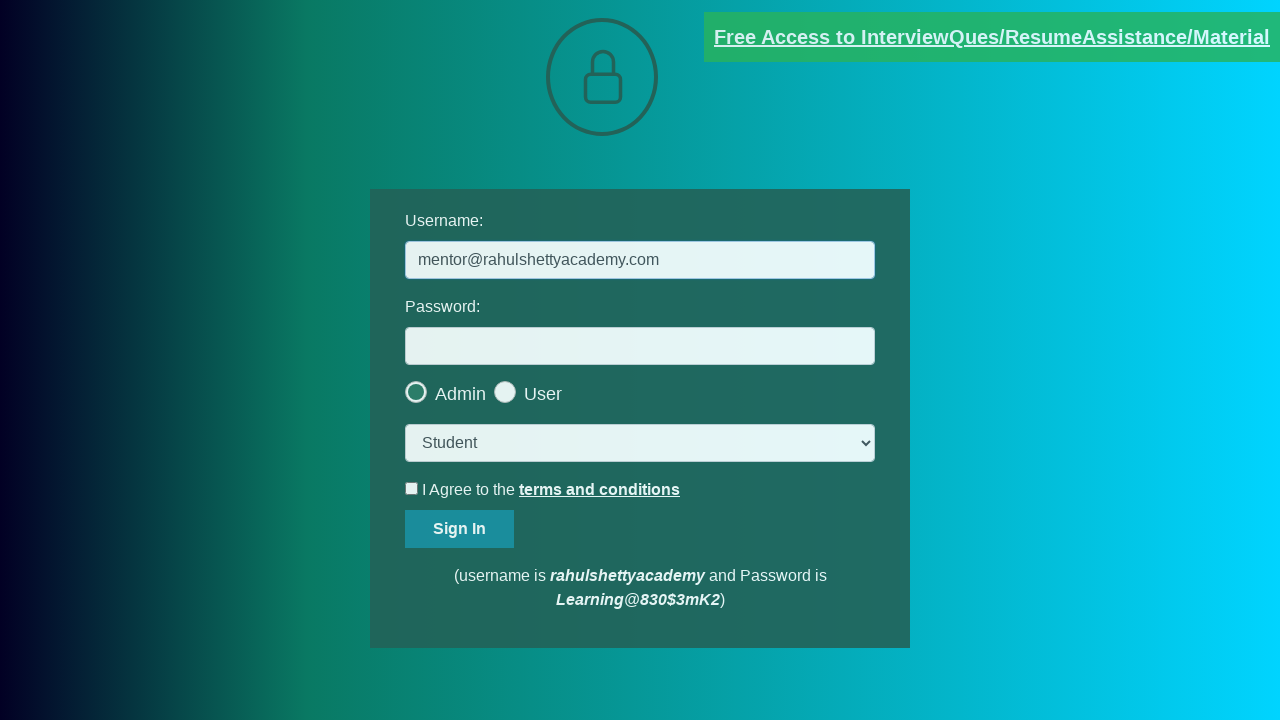

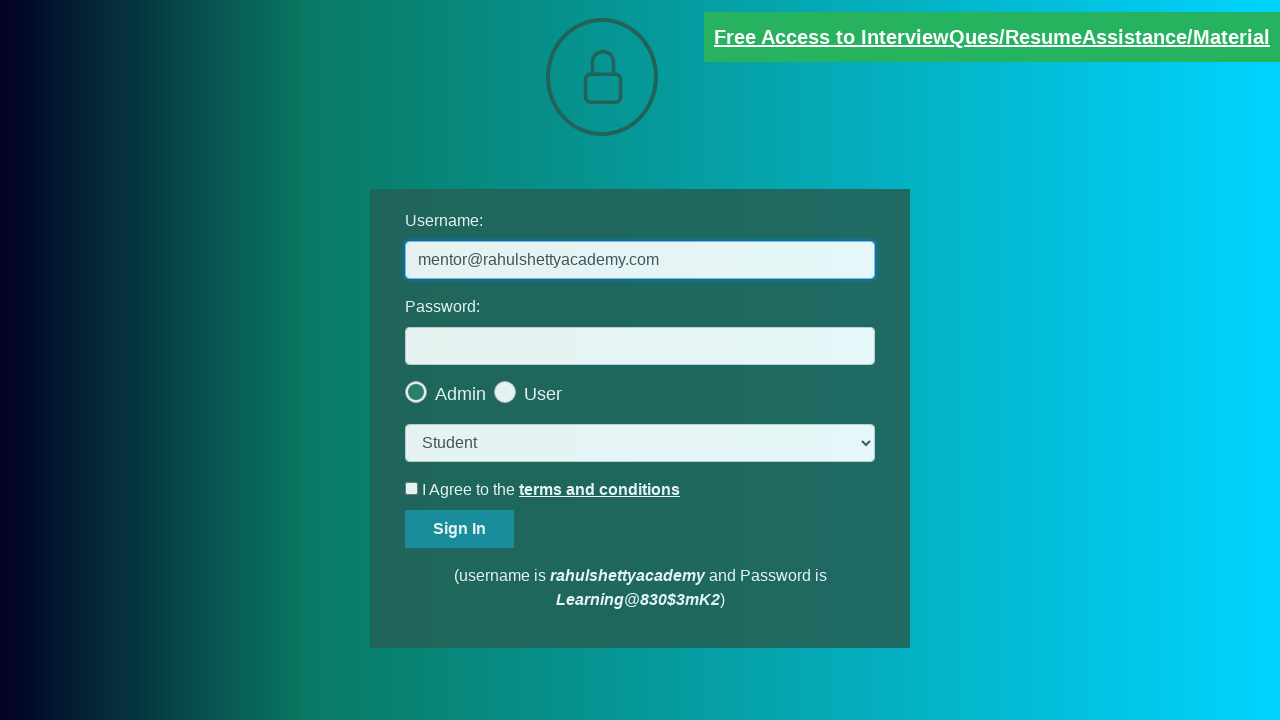